Tests that the Xbox controller product description text is present on the homepage.

Starting URL: https://is-218-project.vercel.app/

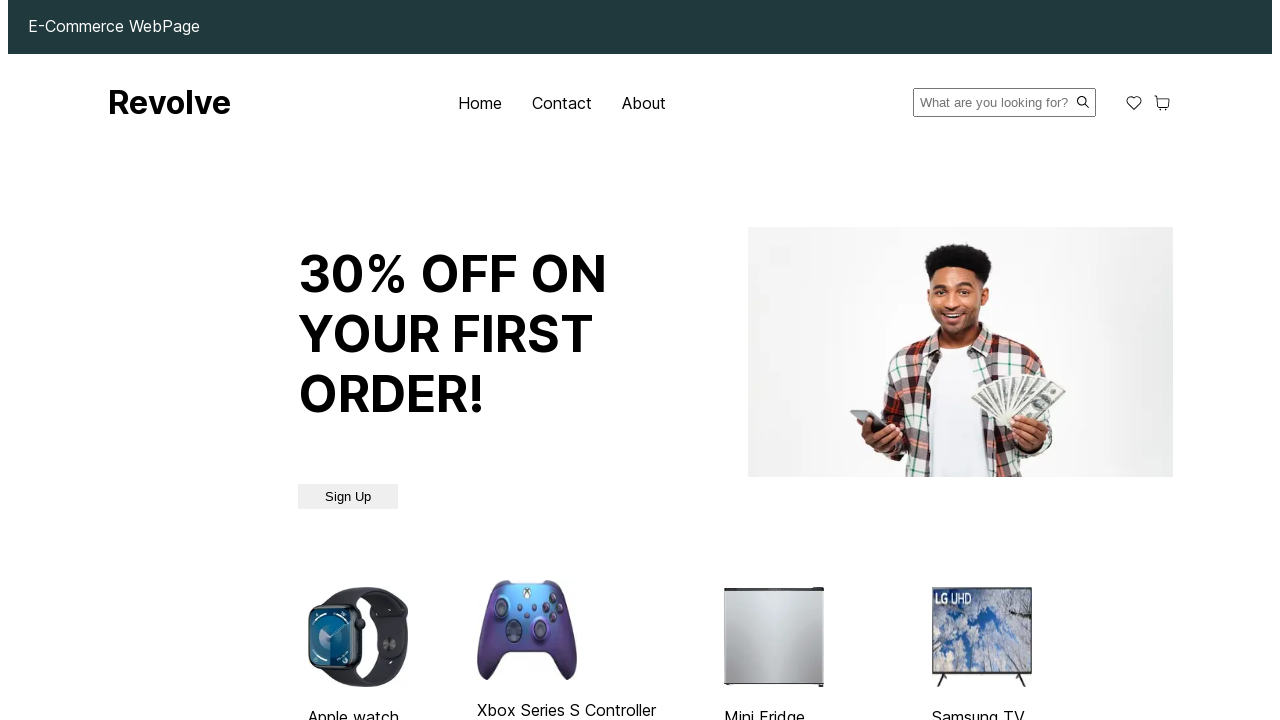

Clicked on Xbox Series S Controller product description text at (566, 360) on internal:text="Better than PS5 controller, the best controller on the market"i
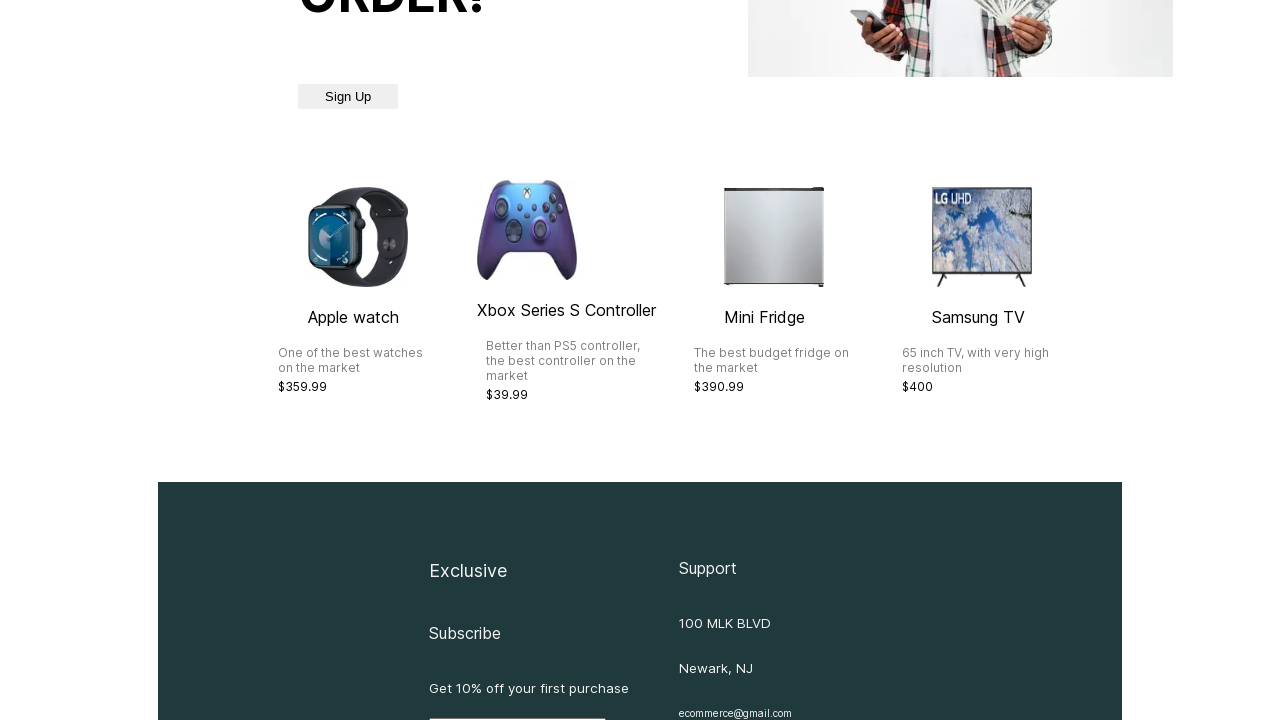

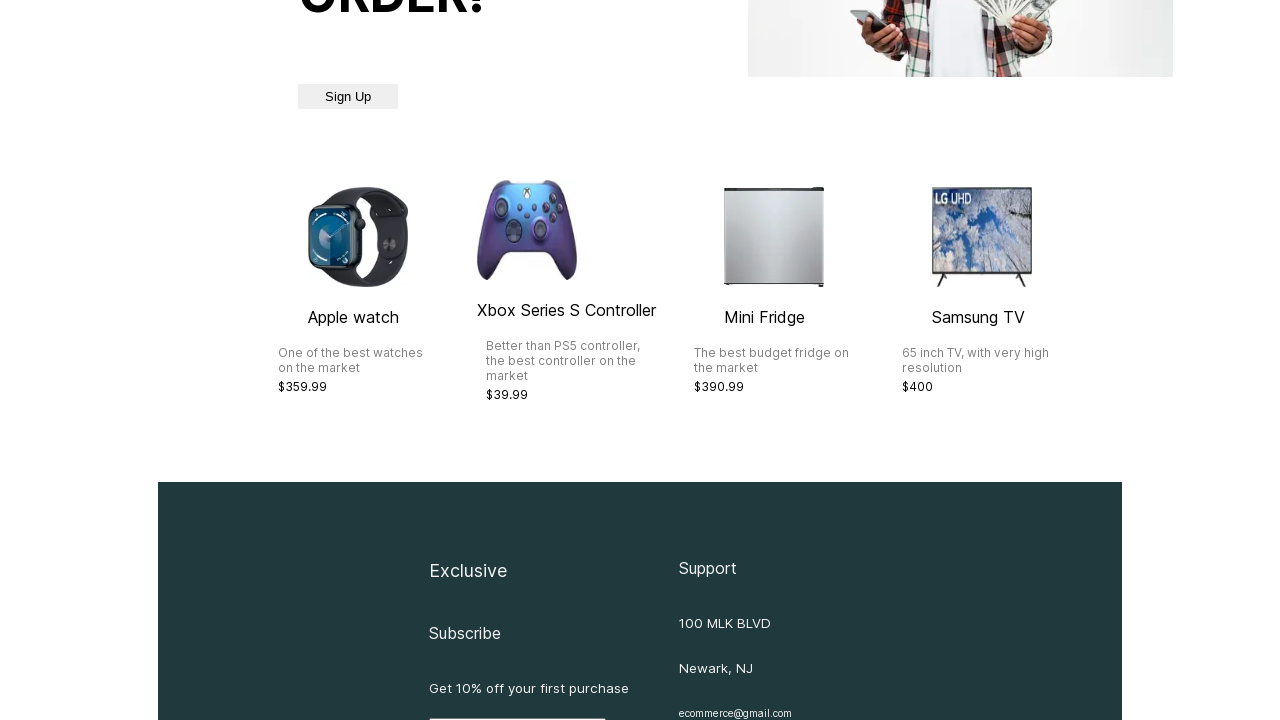